Tests navigation to the About page by clicking the header navigation link twice

Starting URL: https://parabank.parasoft.com/parabank/index.htm

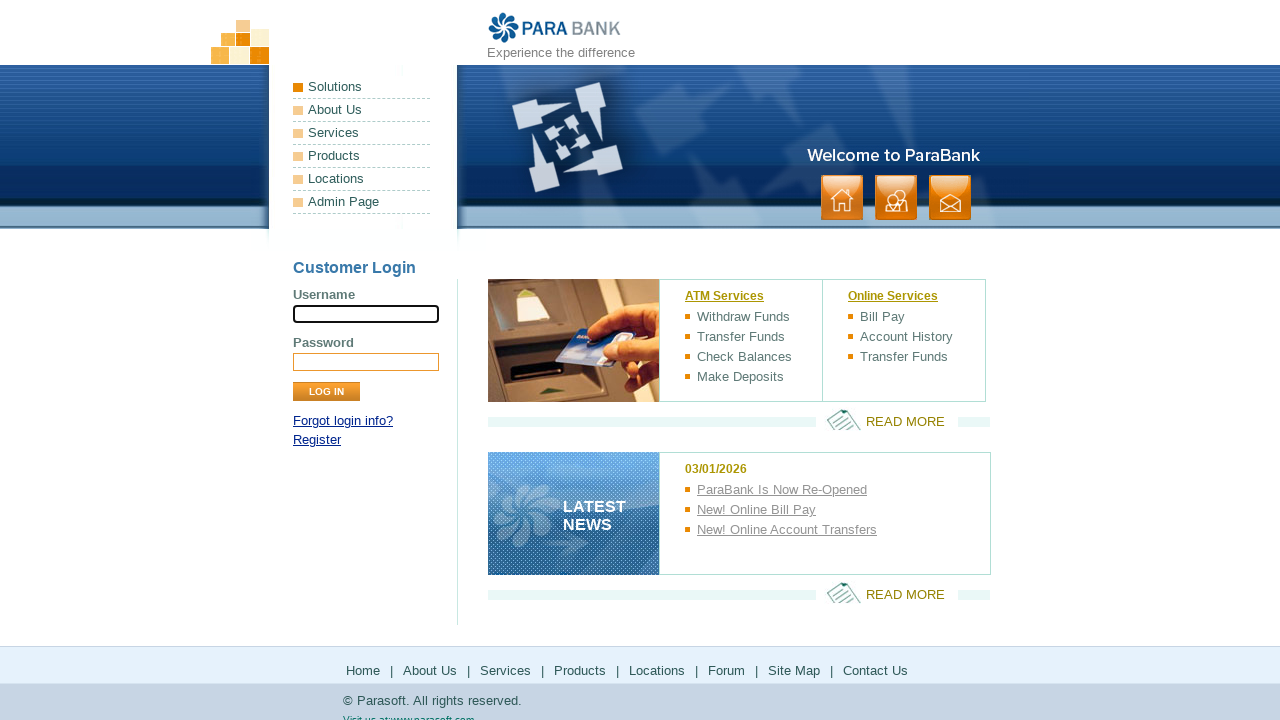

Clicked About link in header navigation (first click) at (362, 110) on xpath=//*[@id='headerPanel']/ul[1]/li[2]/a
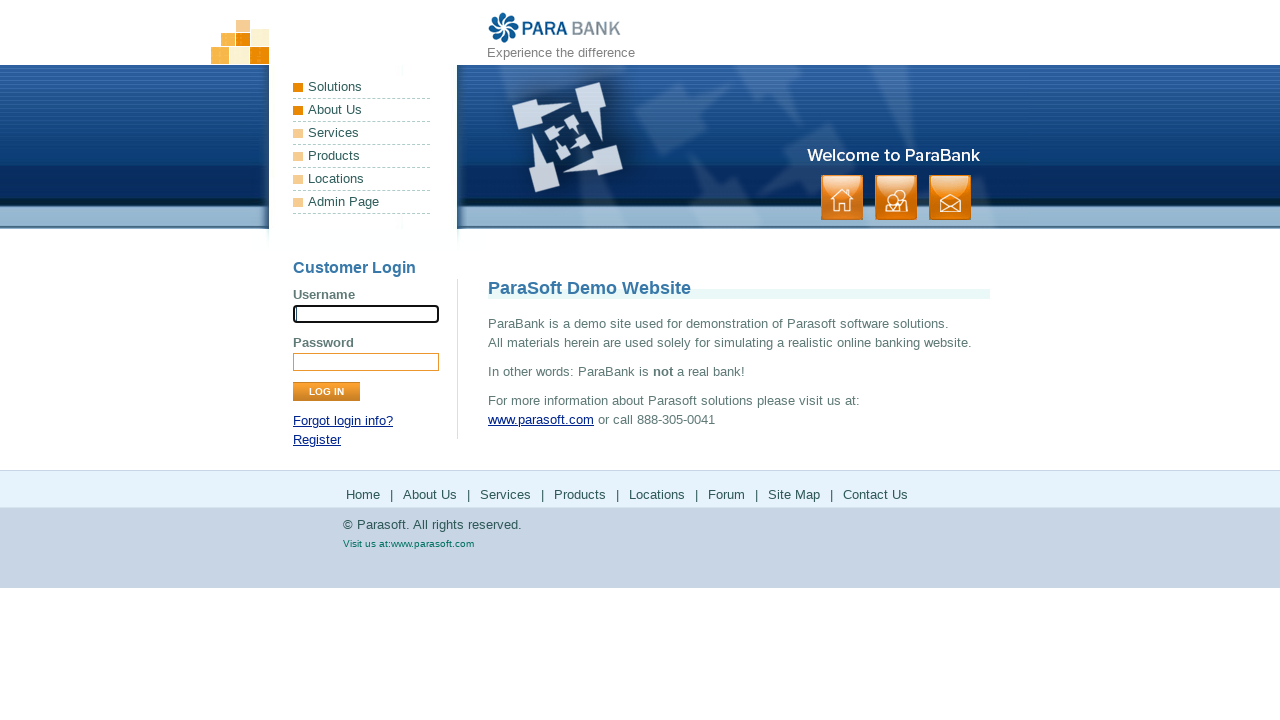

Waited 2 seconds
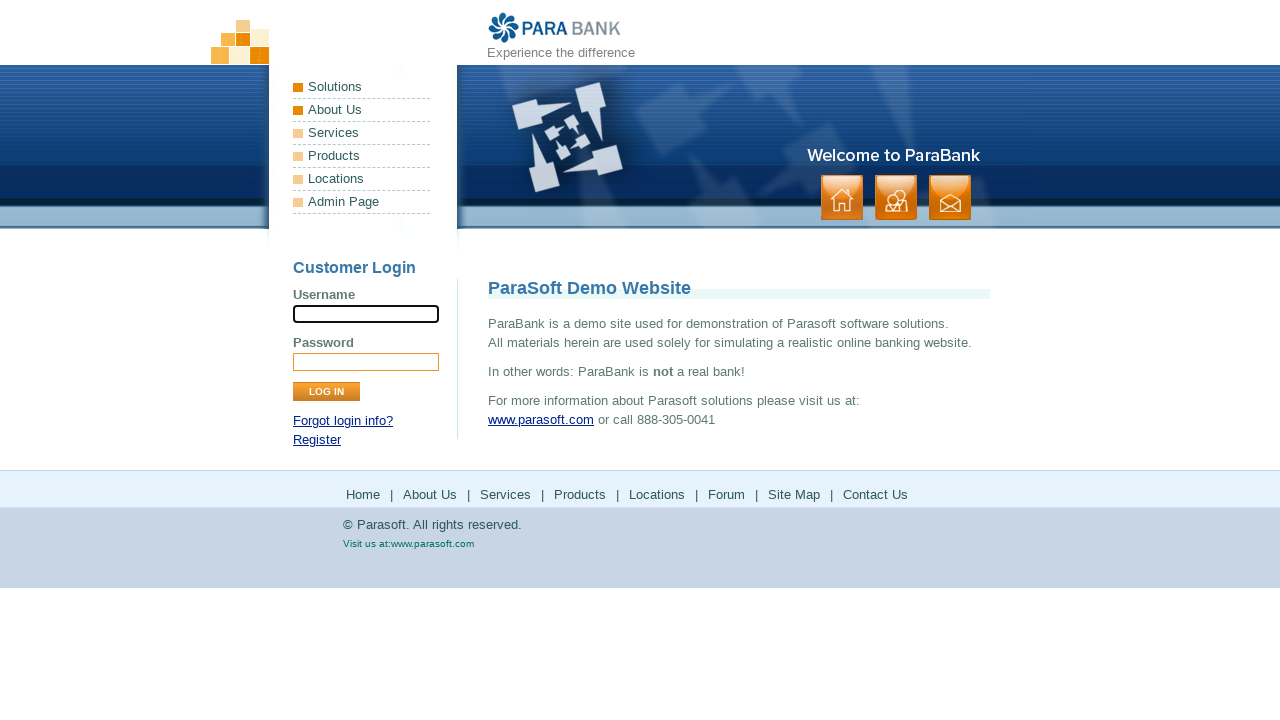

Clicked About link in header navigation (second click) at (362, 110) on xpath=//*[@id='headerPanel']/ul[1]/li[2]/a
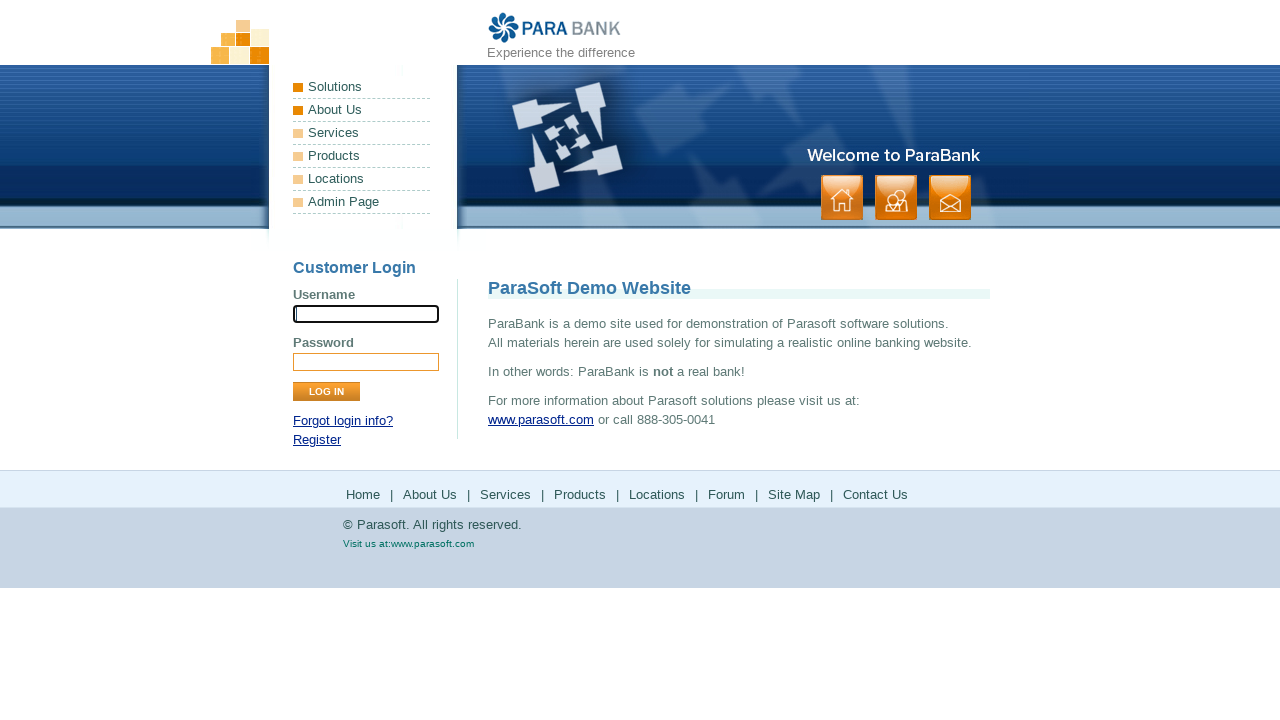

Verified navigation to About page at https://parabank.parasoft.com/parabank/about.htm
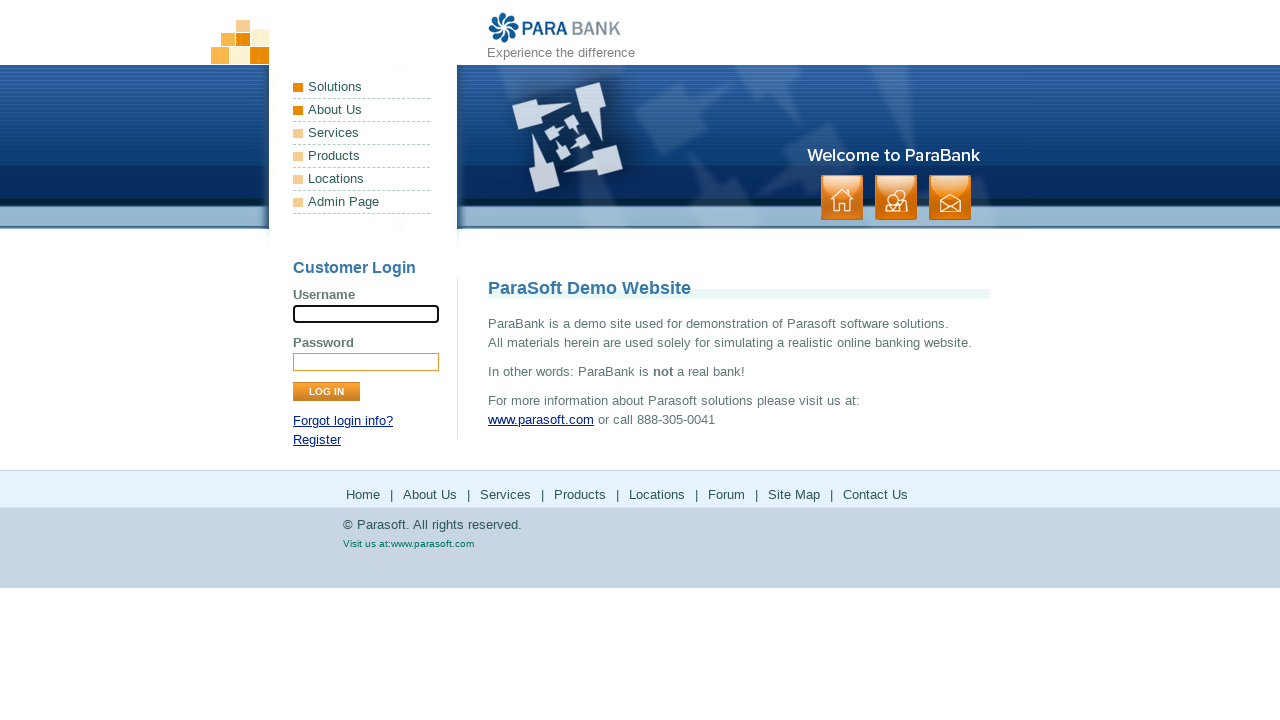

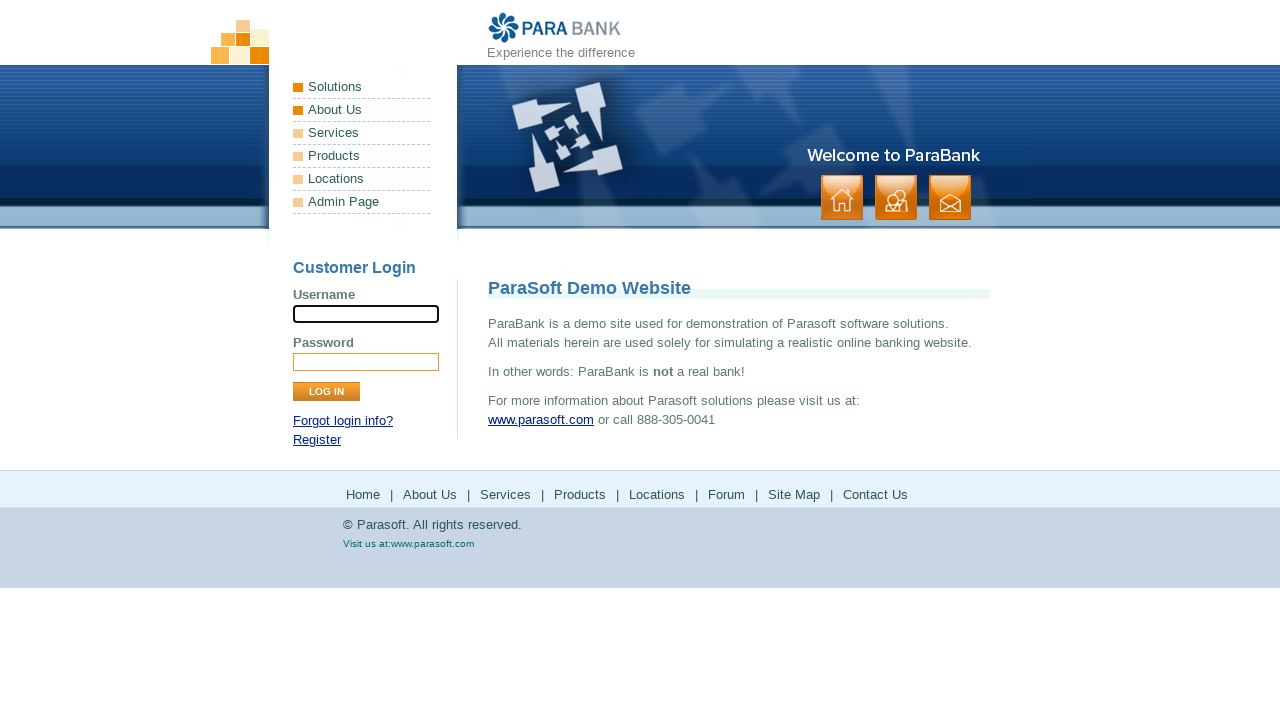